Tests JavaScript prompt alert functionality by clicking to open a prompt box, entering text "jane" into the prompt, accepting it, and verifying the interaction completes successfully.

Starting URL: https://demo.automationtesting.in/Alerts.html

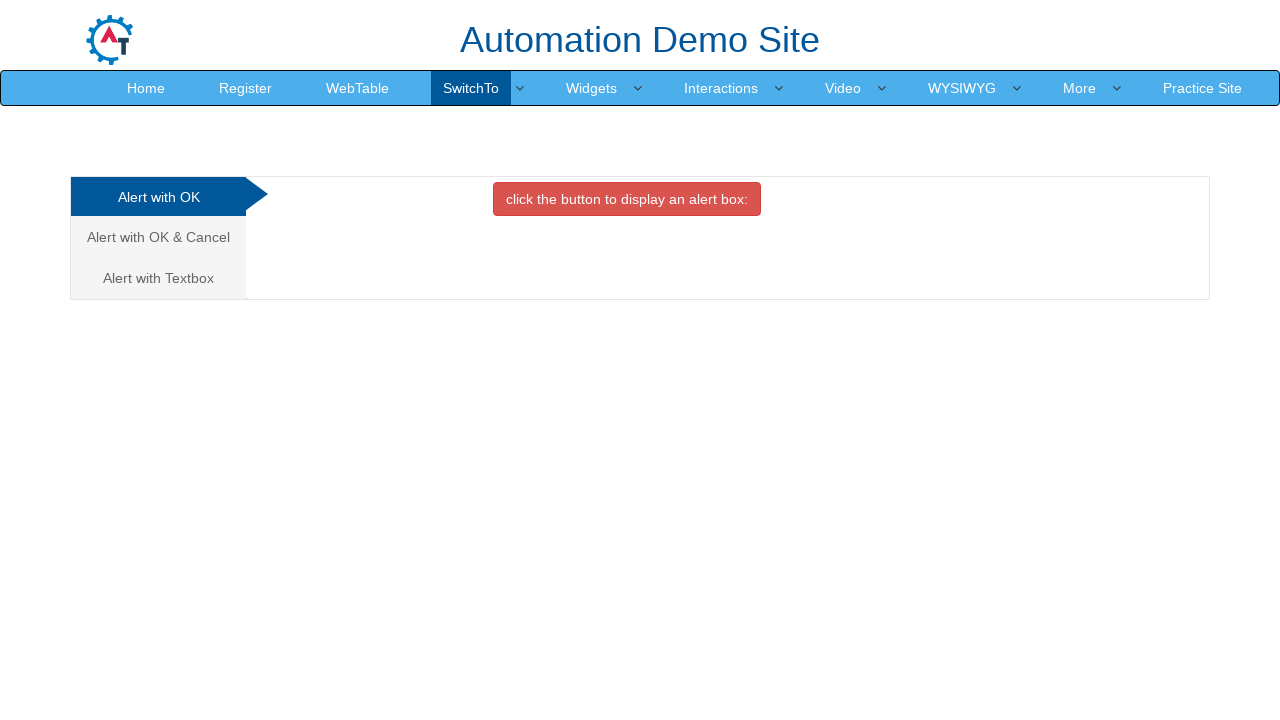

Clicked on 'Alert with Textbox' tab to switch to prompt section at (158, 278) on xpath=//a[contains(text(),'Alert with Textbox')]
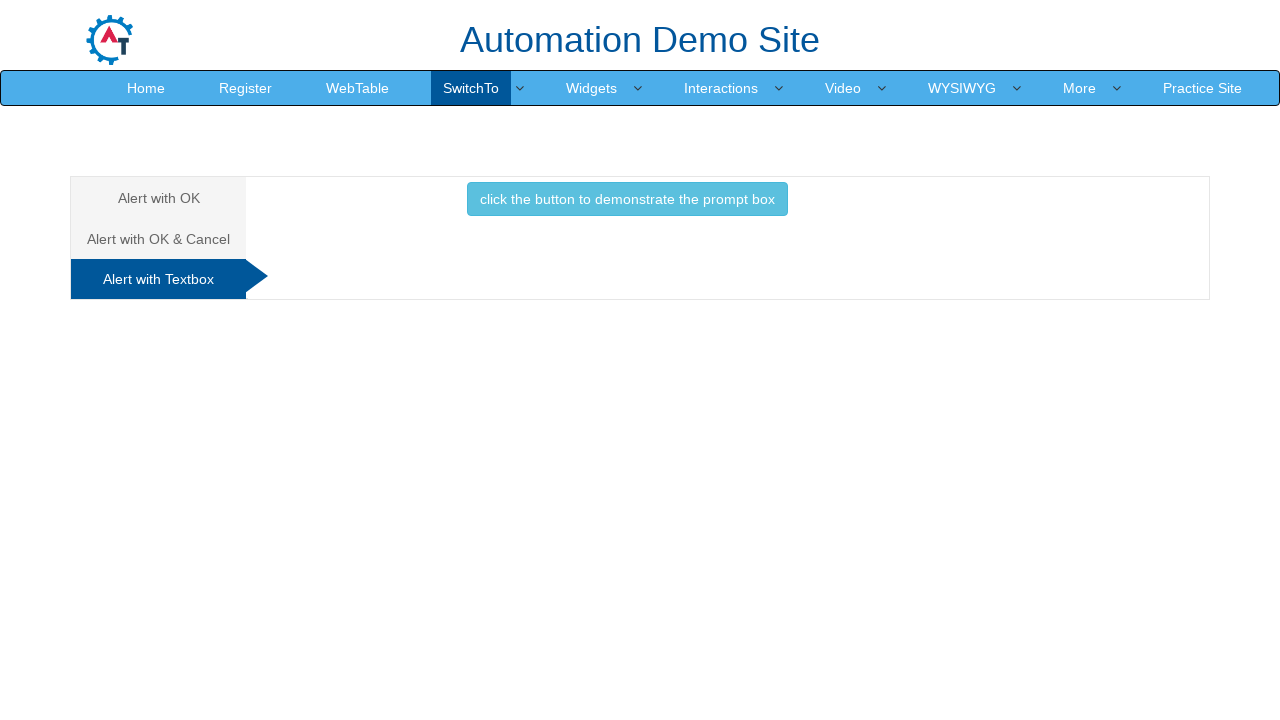

Waited for prompt section to load
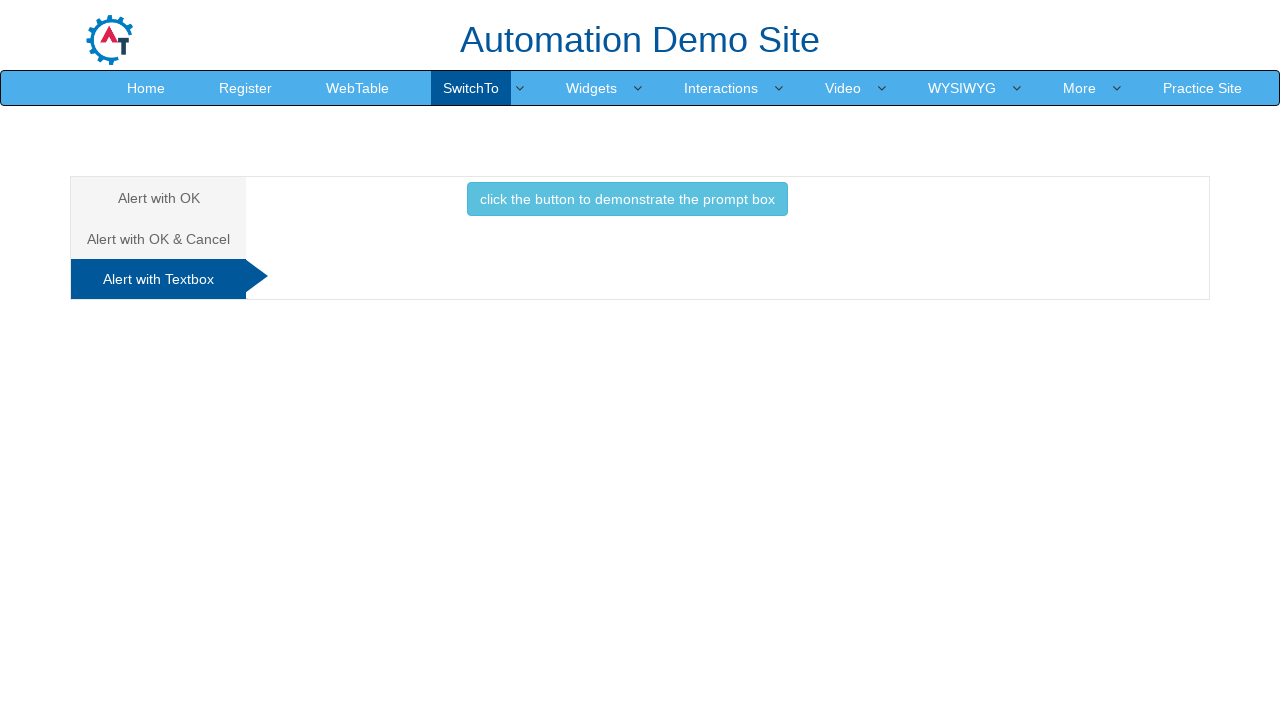

Set up dialog handler to accept prompt with 'jane'
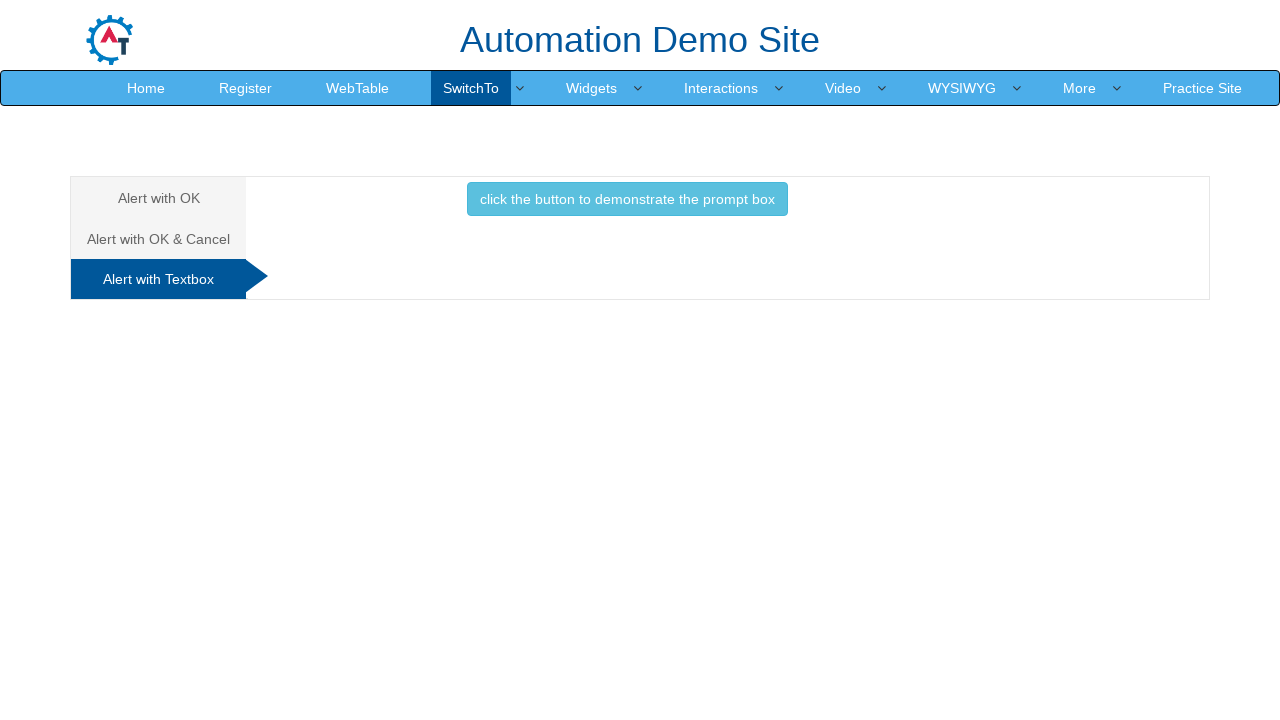

Clicked prompt box button to trigger JavaScript prompt at (627, 199) on xpath=//button[contains(text(),'prompt box')]
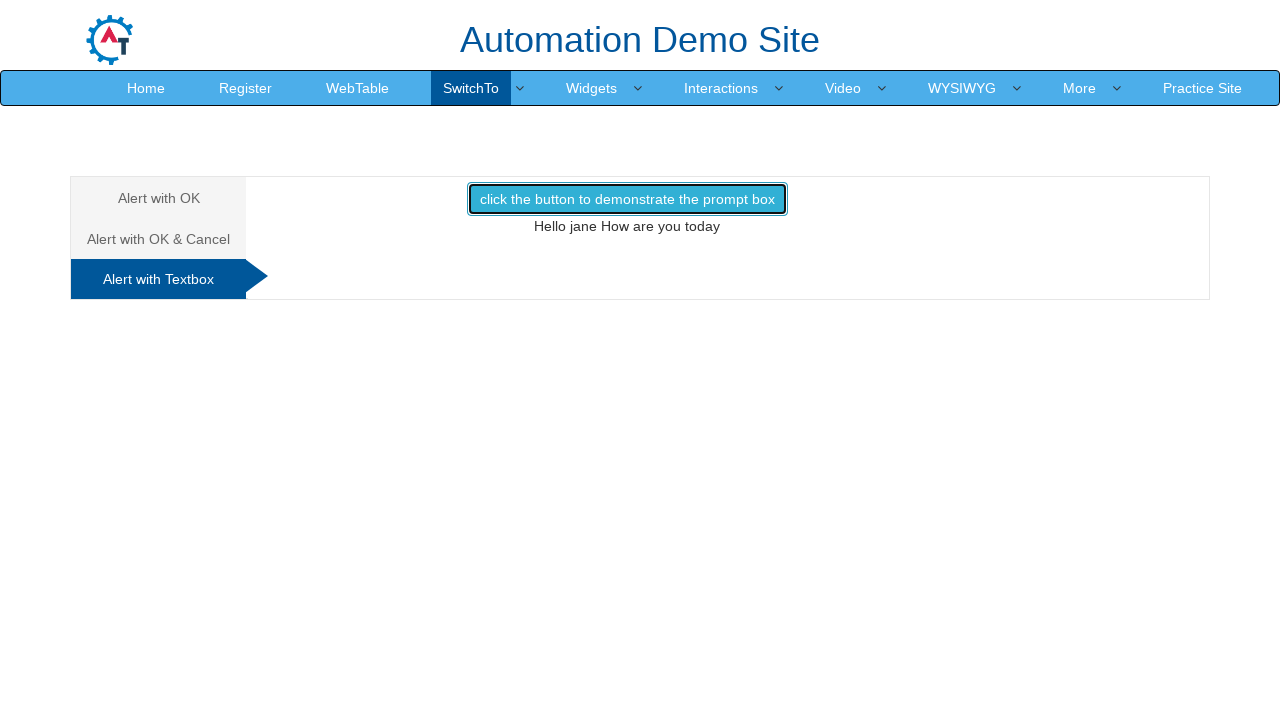

Waited for prompt dialog to be handled and page to update
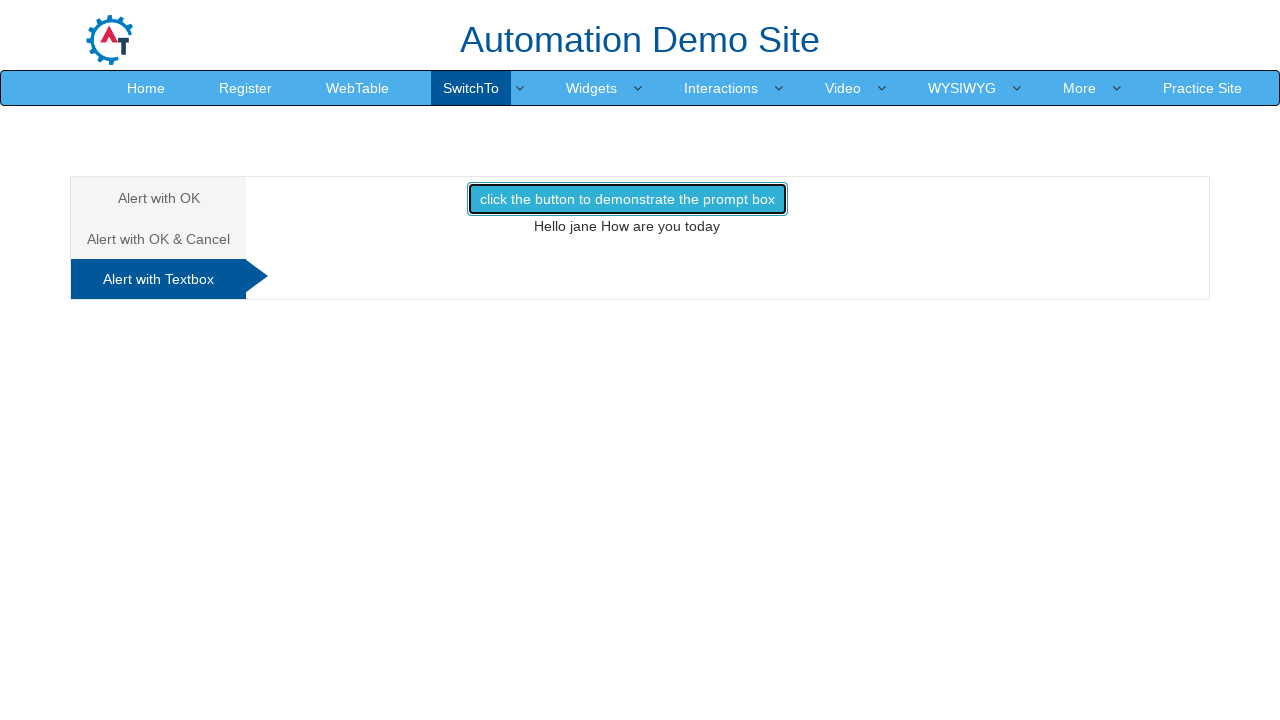

Verified prompt was handled by confirming demo1 element is present
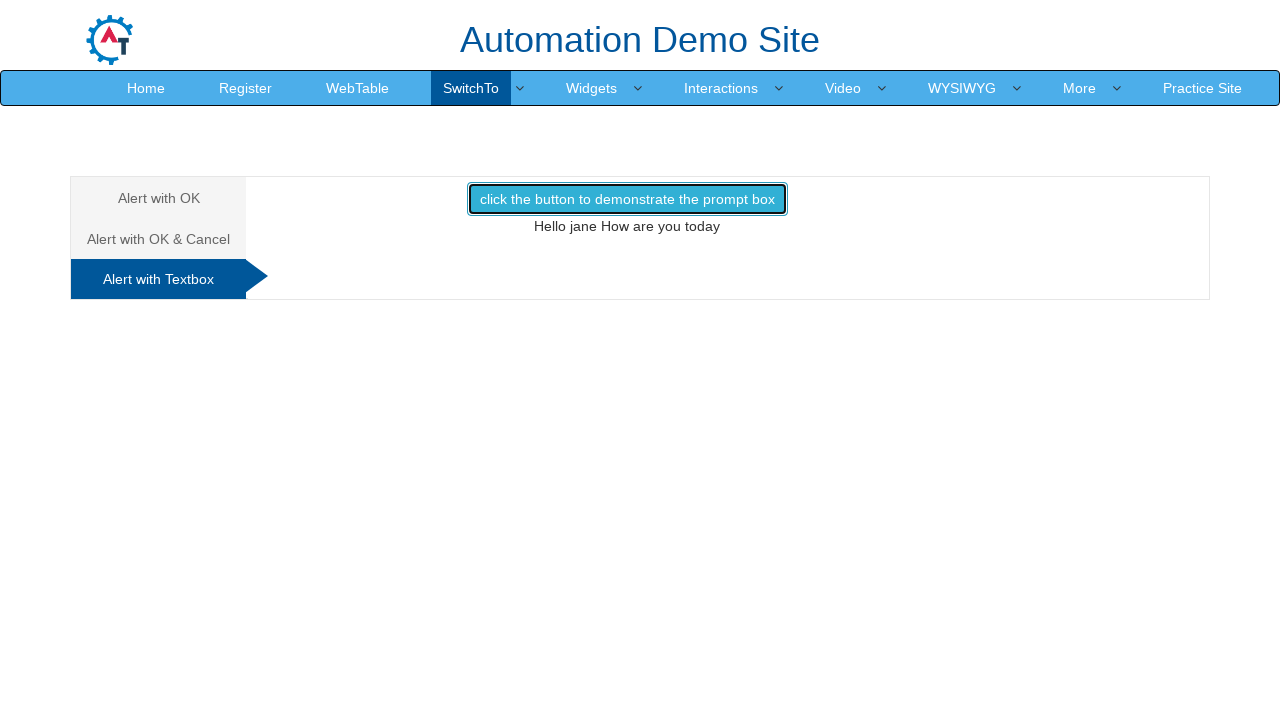

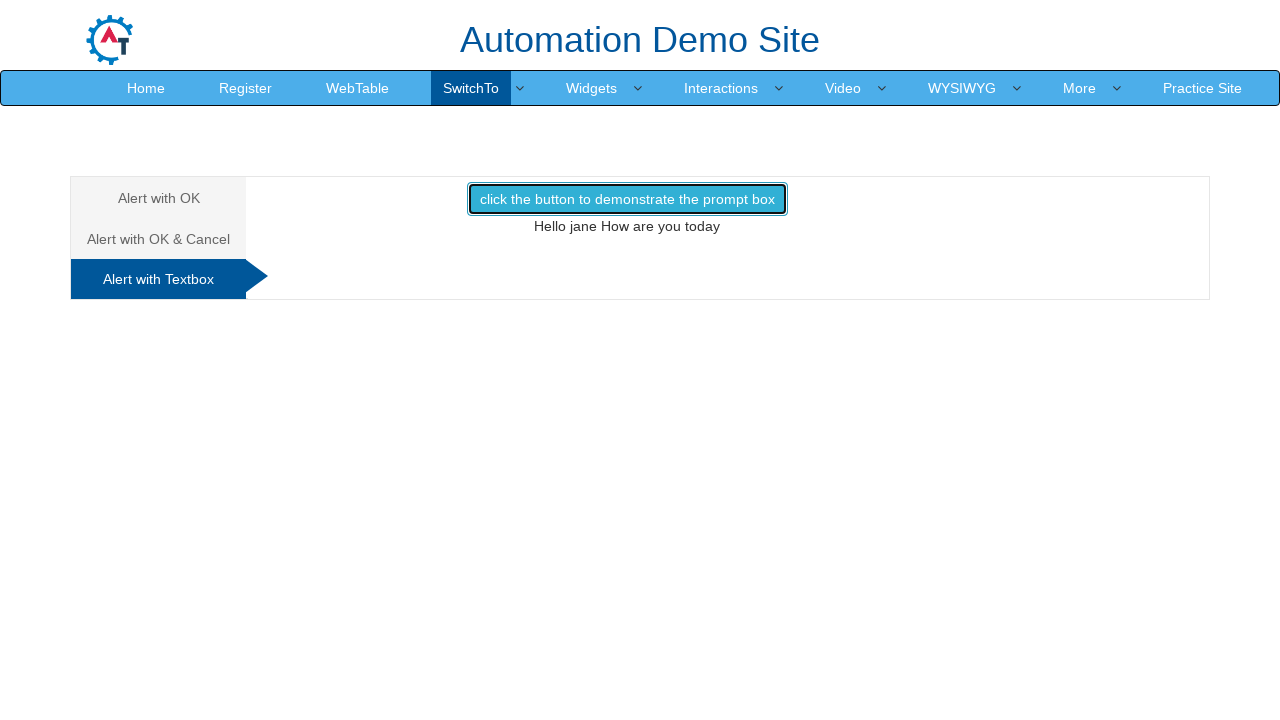